Tests a registration form by filling in first name, last name, and email fields, then submitting and verifying the success message is displayed.

Starting URL: http://suninjuly.github.io/registration1.html

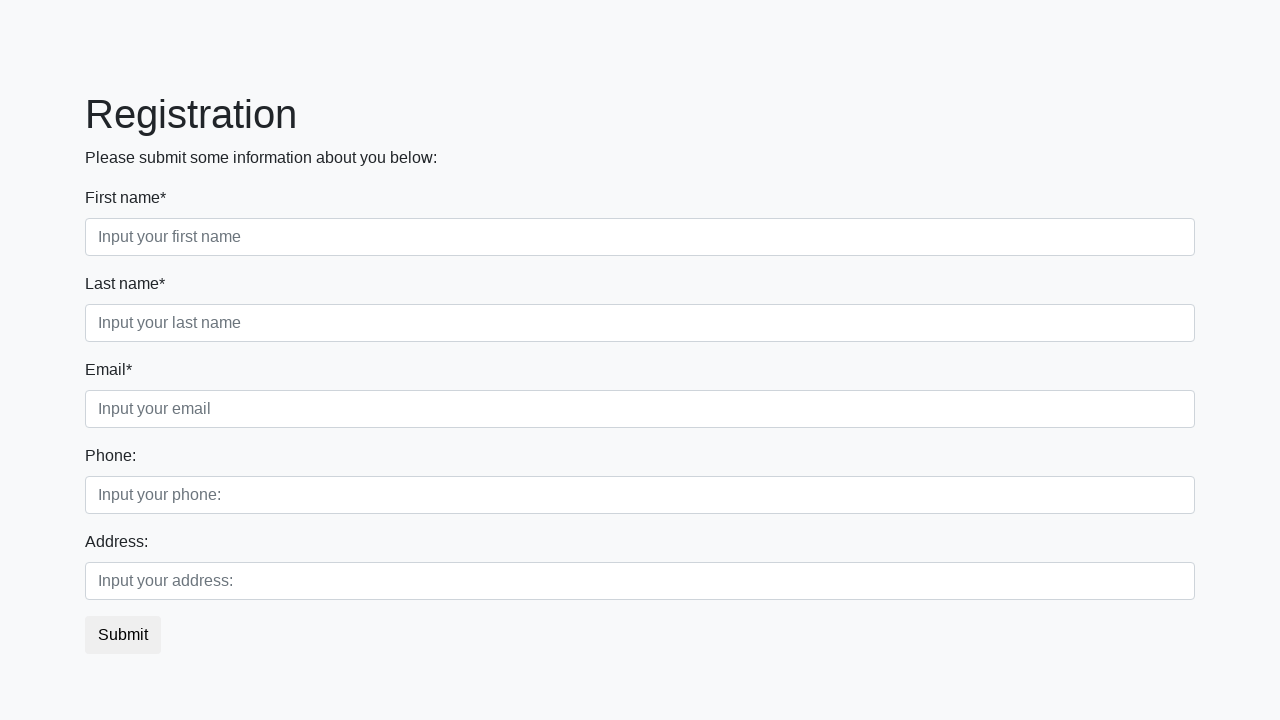

Filled first name field with 'Frank' on .first_block .first_class input
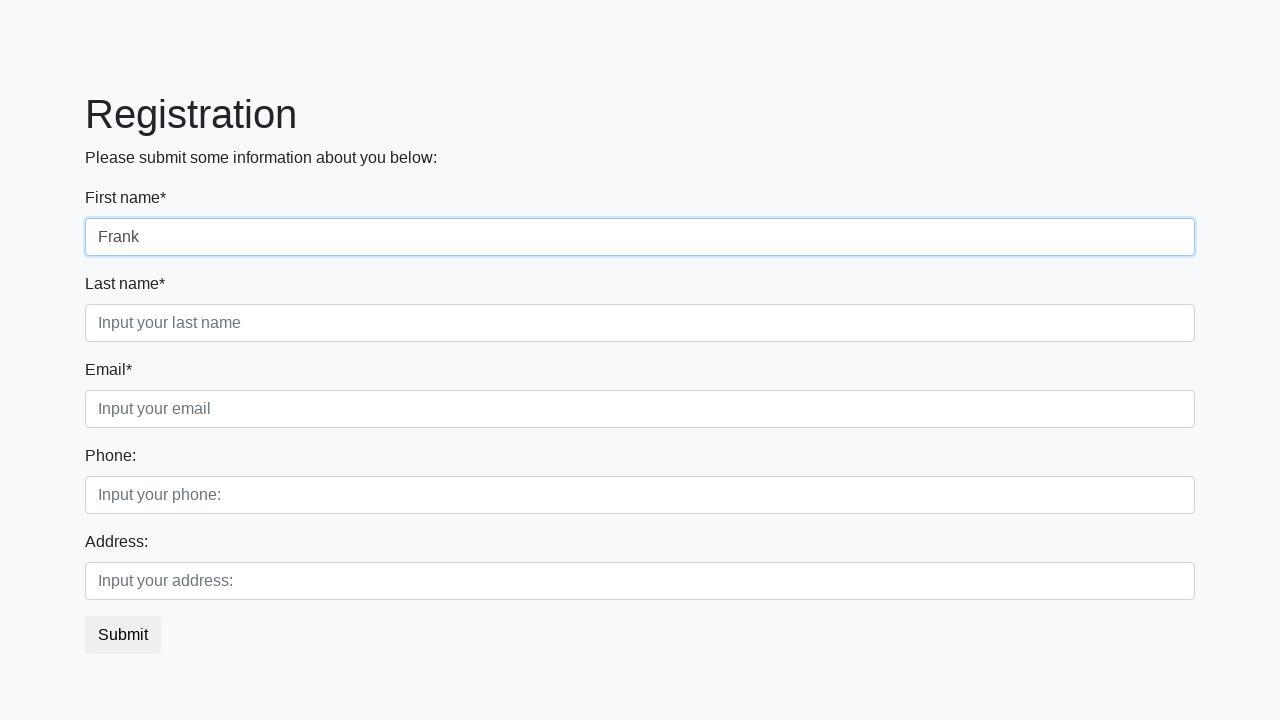

Filled last name field with 'Martin' on .first_block .second_class input
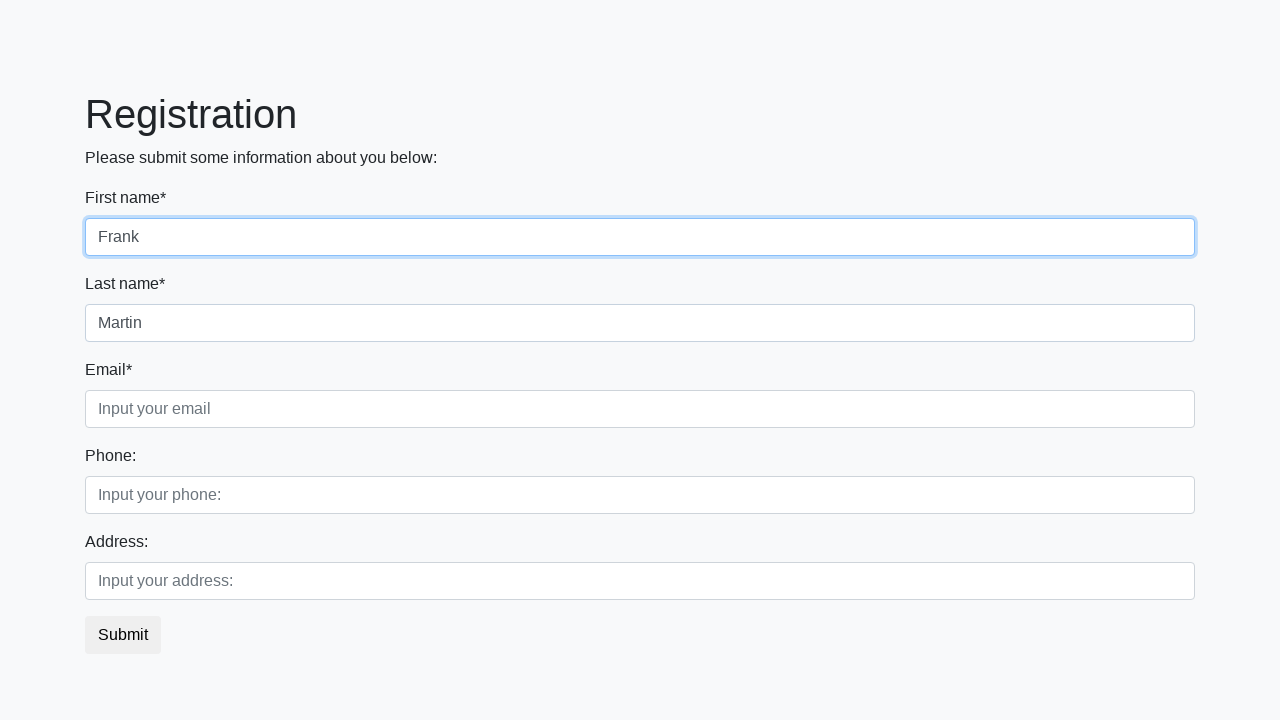

Filled email field with 'frank@omg.com' on .first_block .third_class input
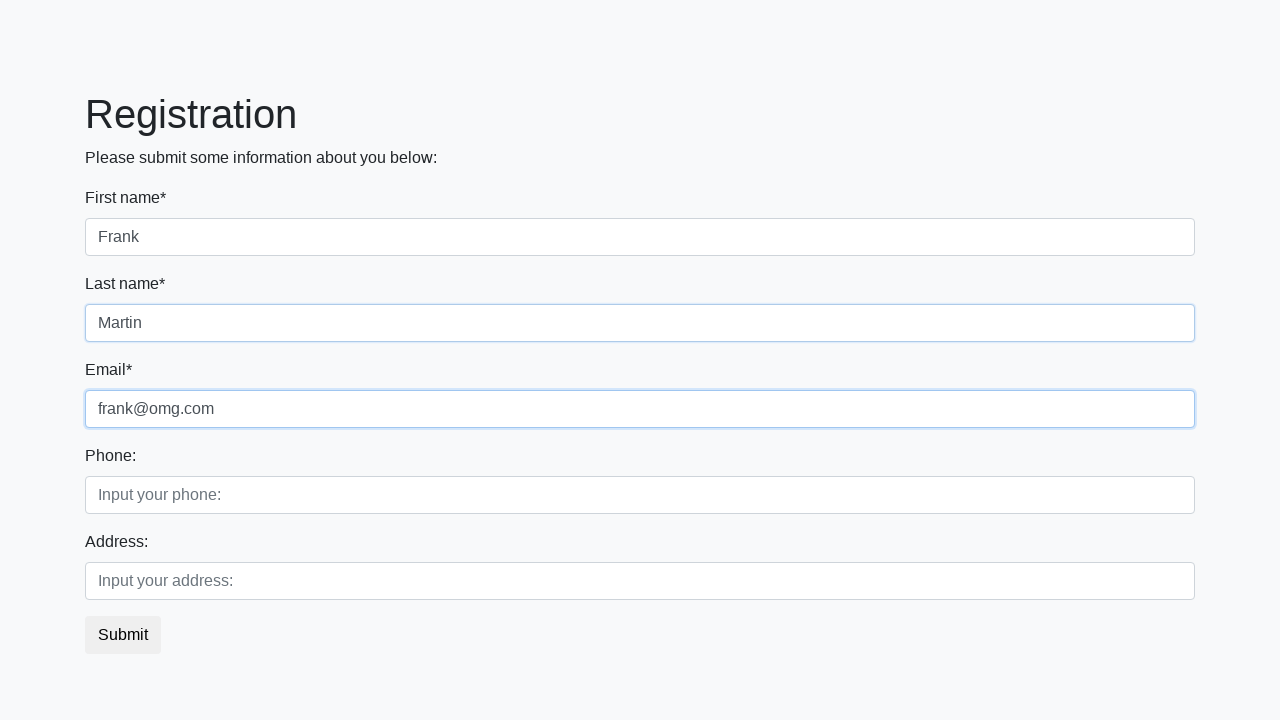

Clicked submit button to register at (123, 635) on .btn
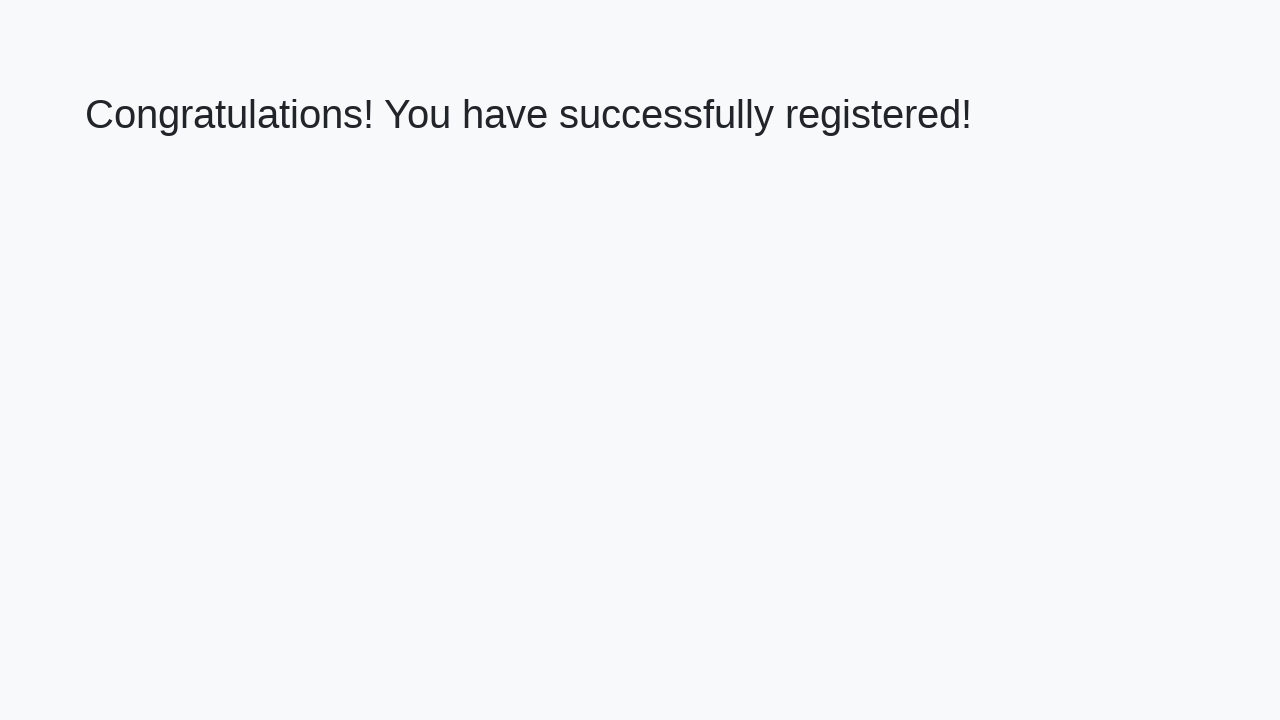

Welcome heading appeared after form submission
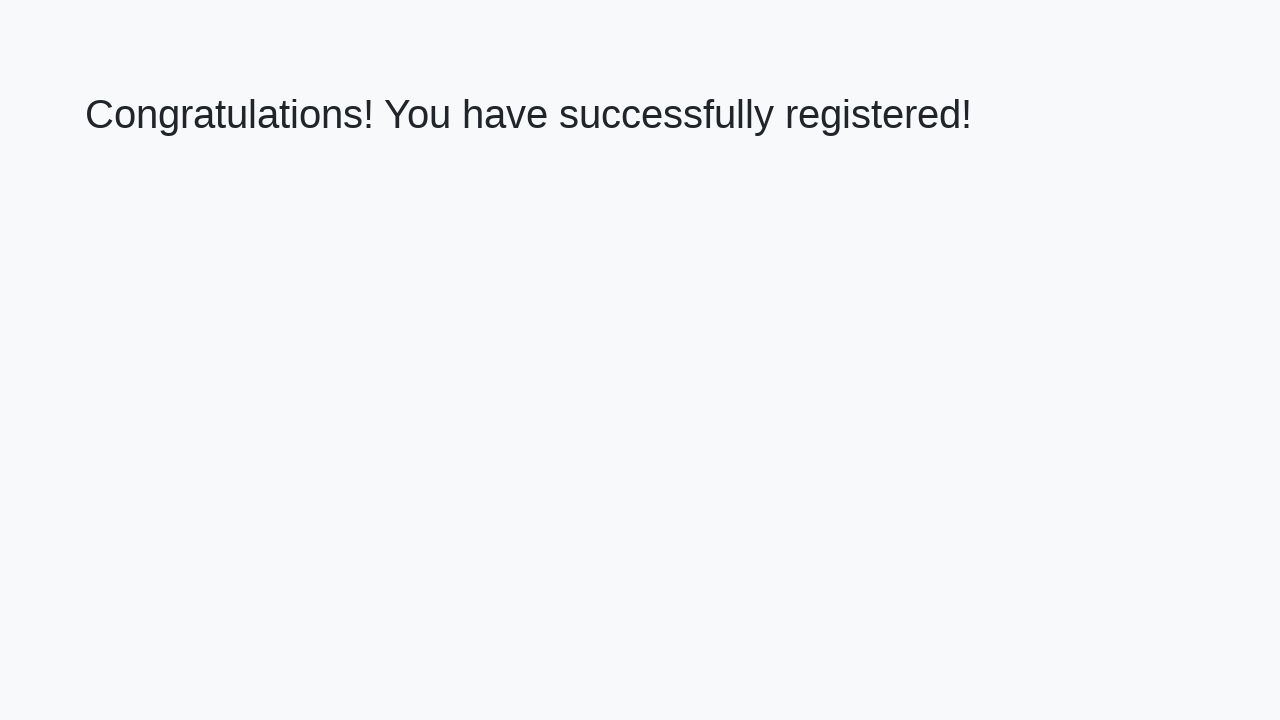

Verified success message: 'Congratulations! You have successfully registered!'
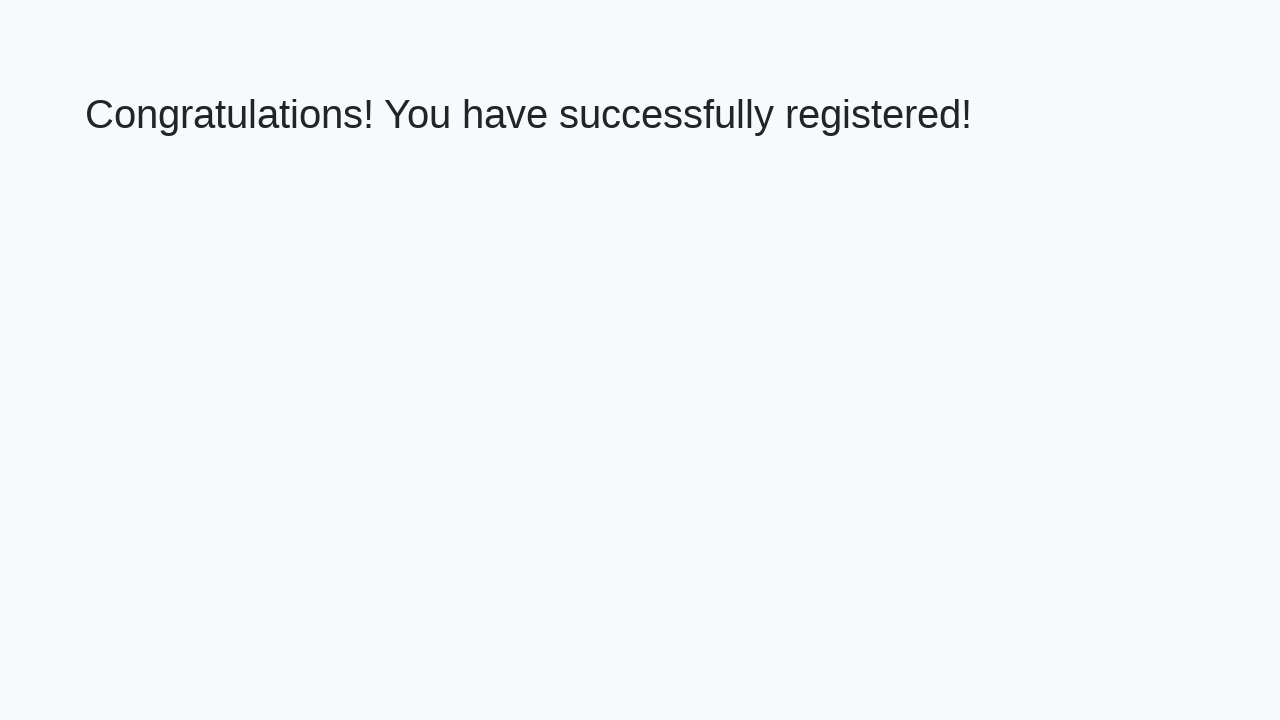

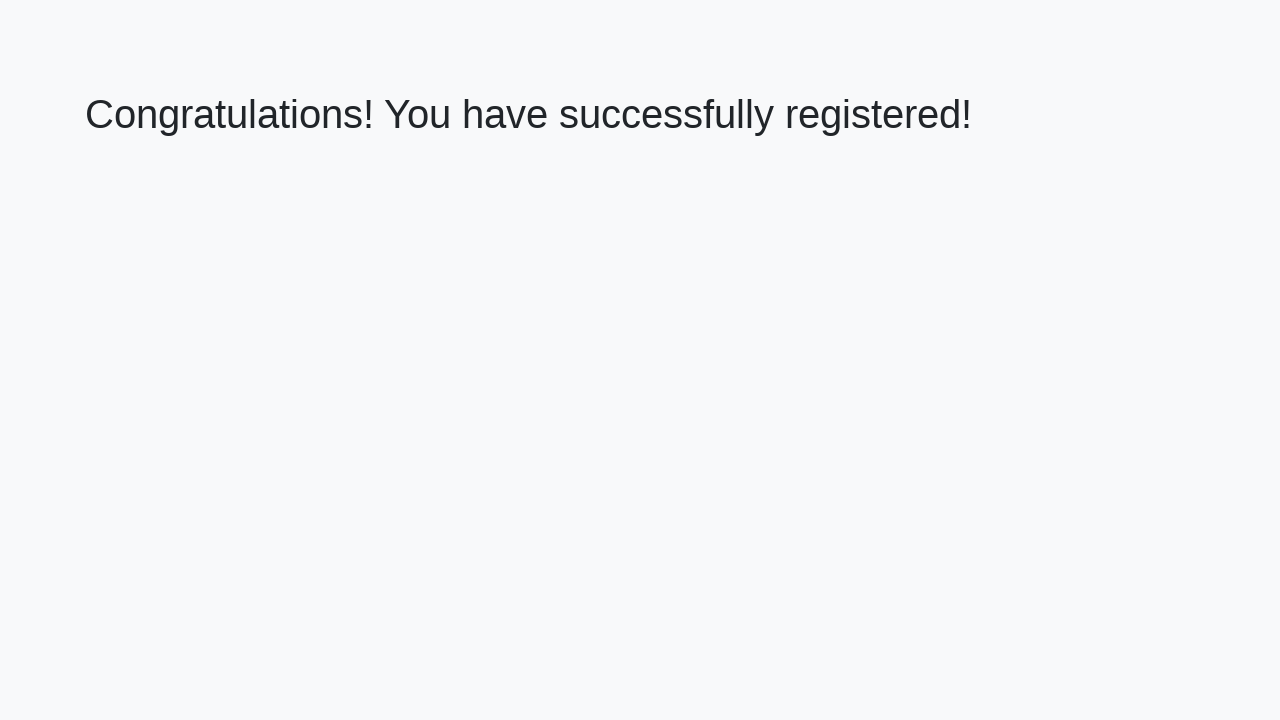